Navigates to Auchan promotions page and verifies that product information elements are displayed

Starting URL: https://www.auchan.fr/boutique/promos

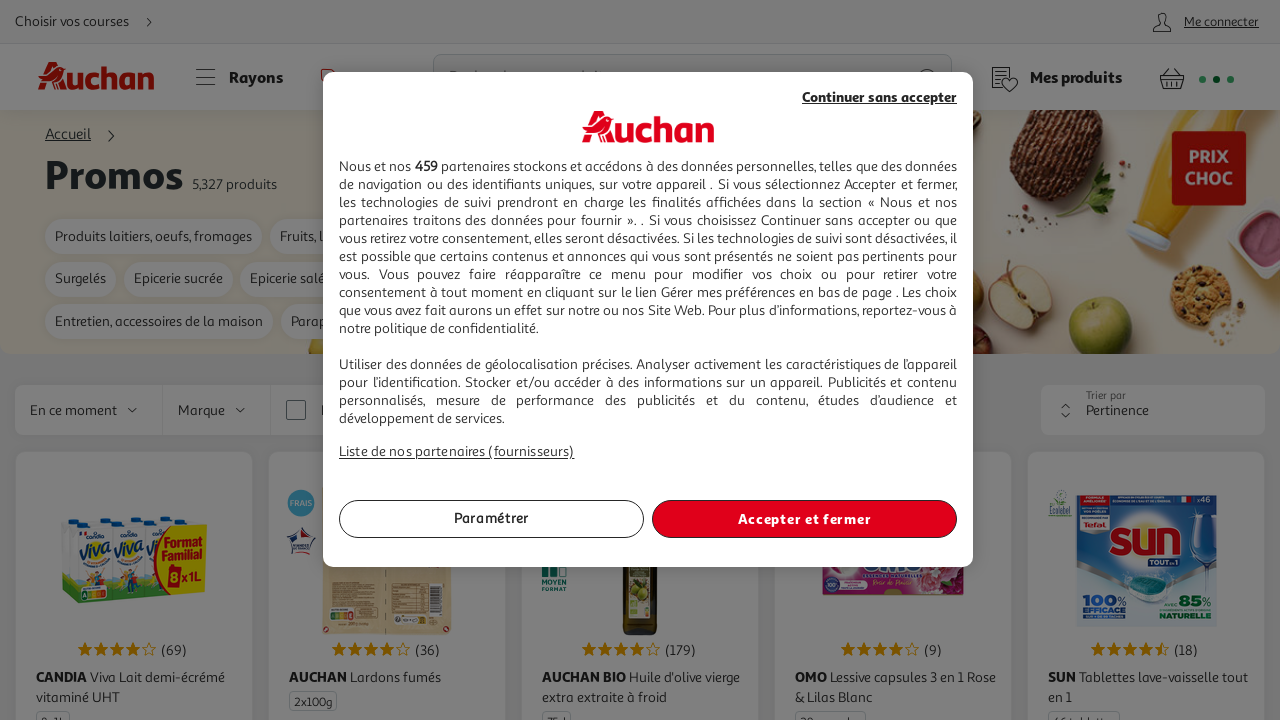

Waited for product description elements to load on Auchan promotions page
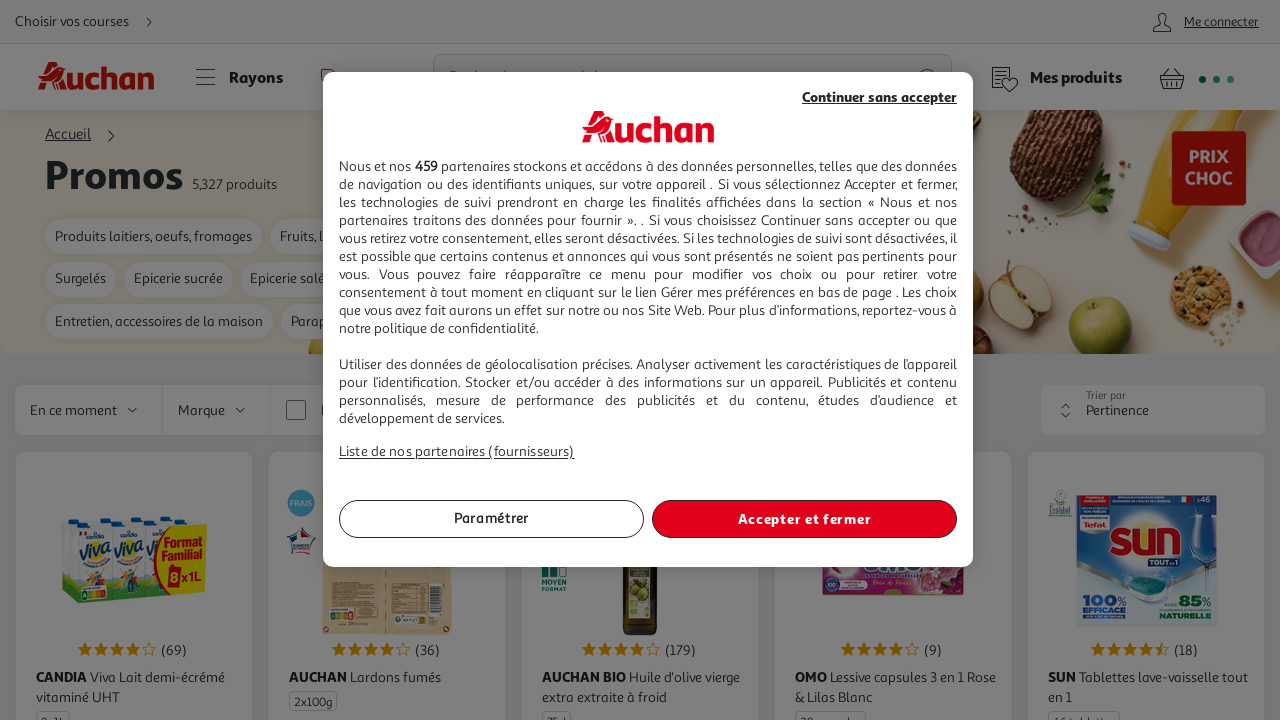

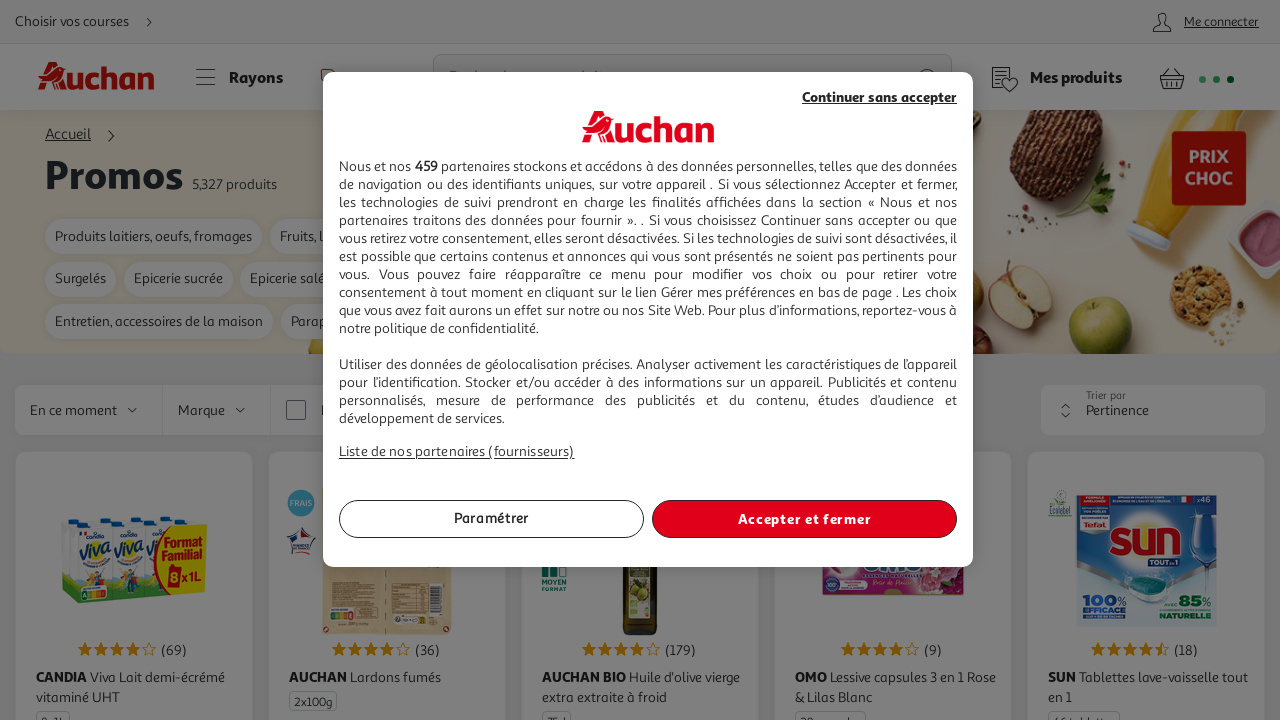